Tests that edits are cancelled when pressing Escape key

Starting URL: https://demo.playwright.dev/todomvc

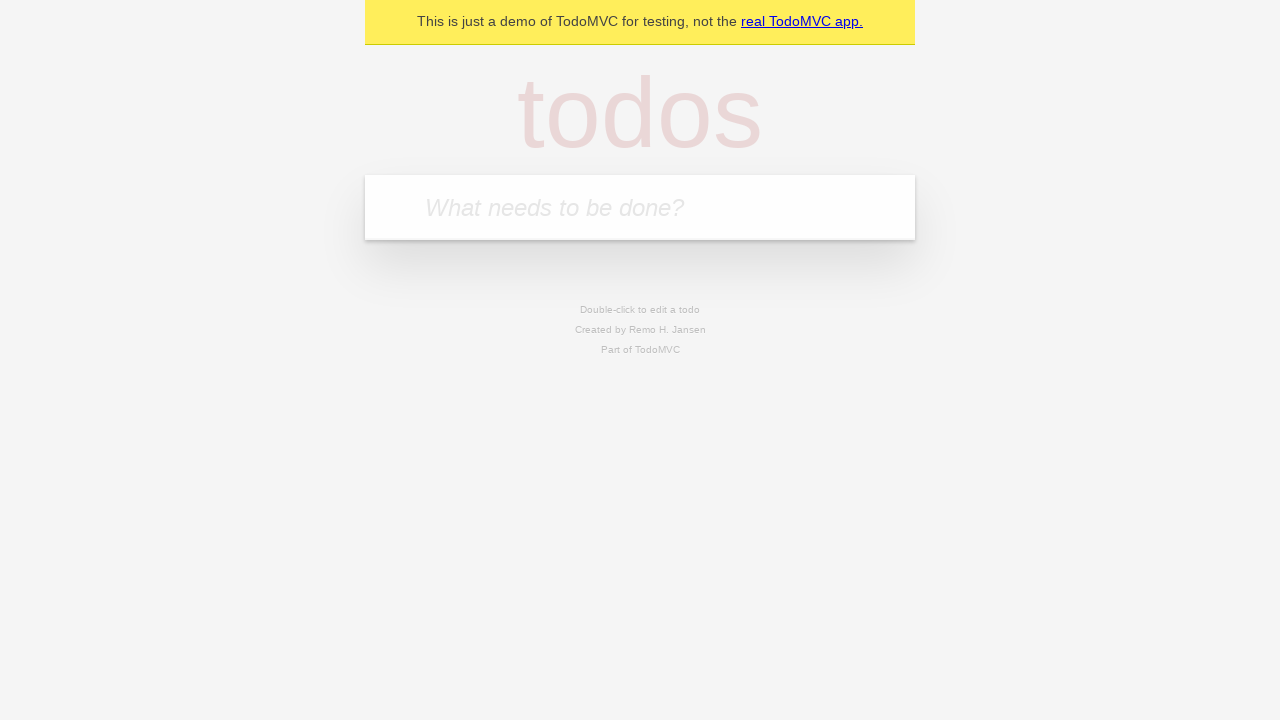

Filled new todo input with 'buy some cheese' on .new-todo
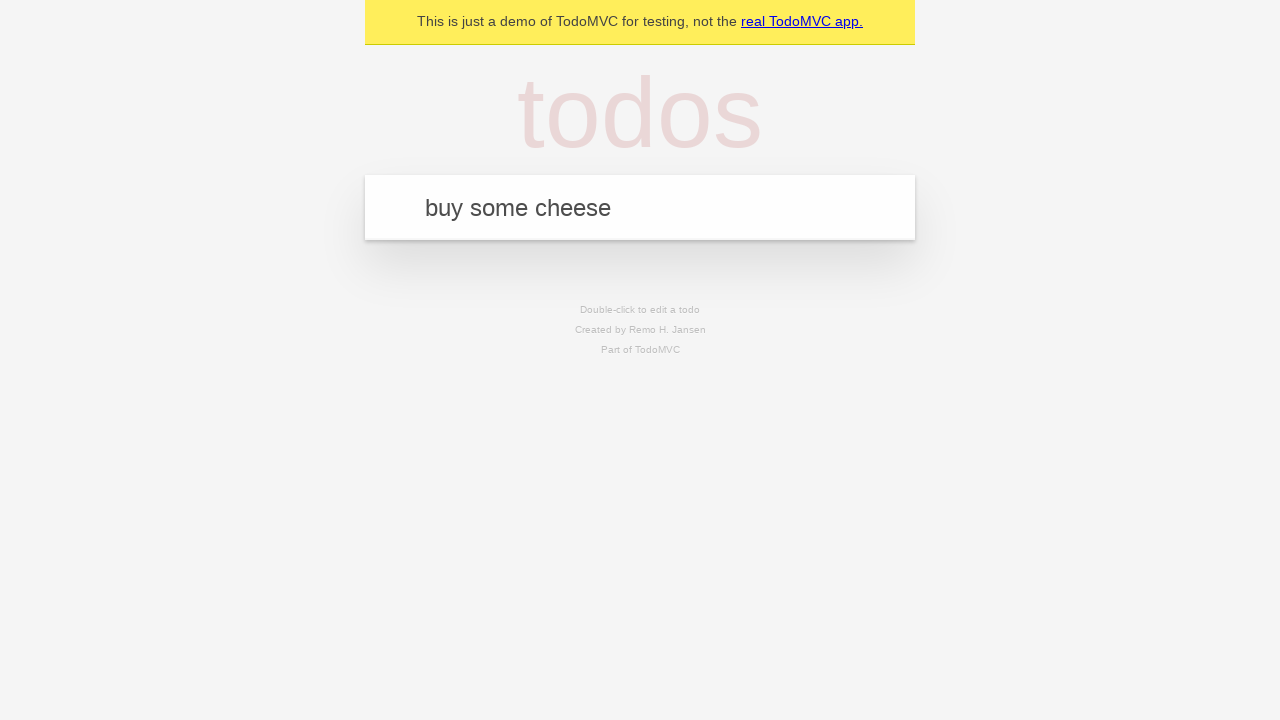

Pressed Enter to create first todo on .new-todo
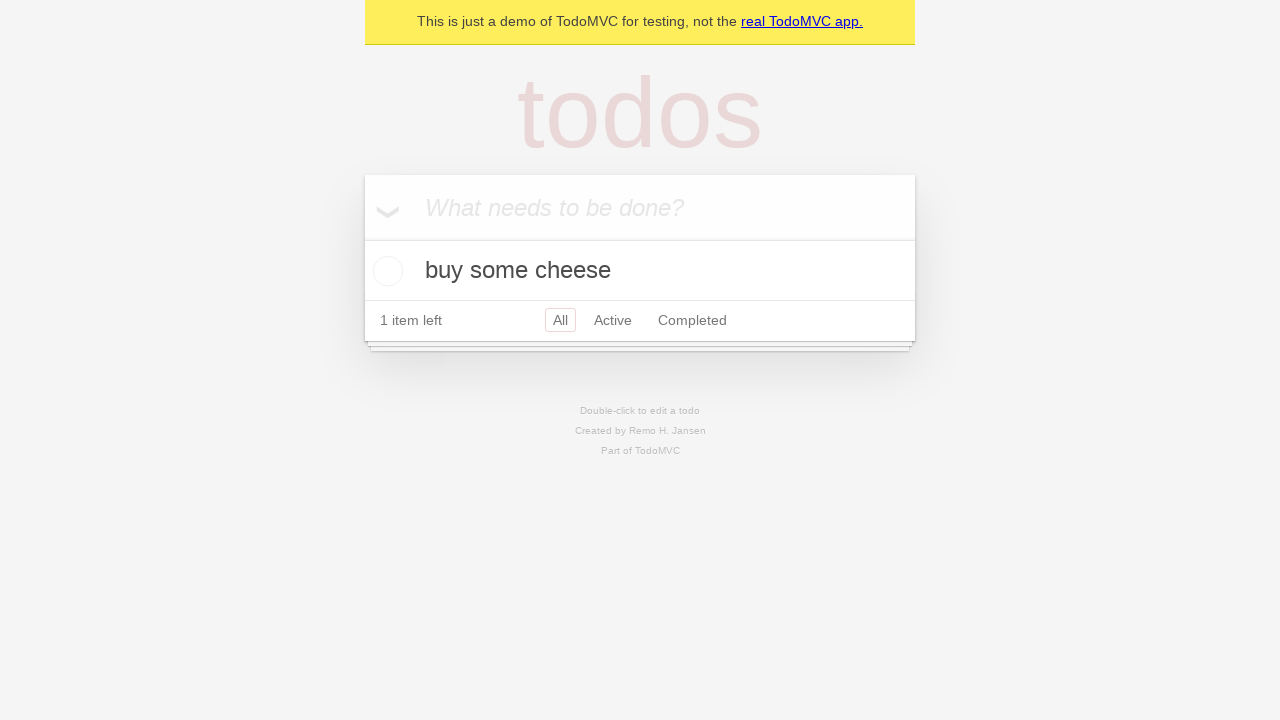

Filled new todo input with 'feed the cat' on .new-todo
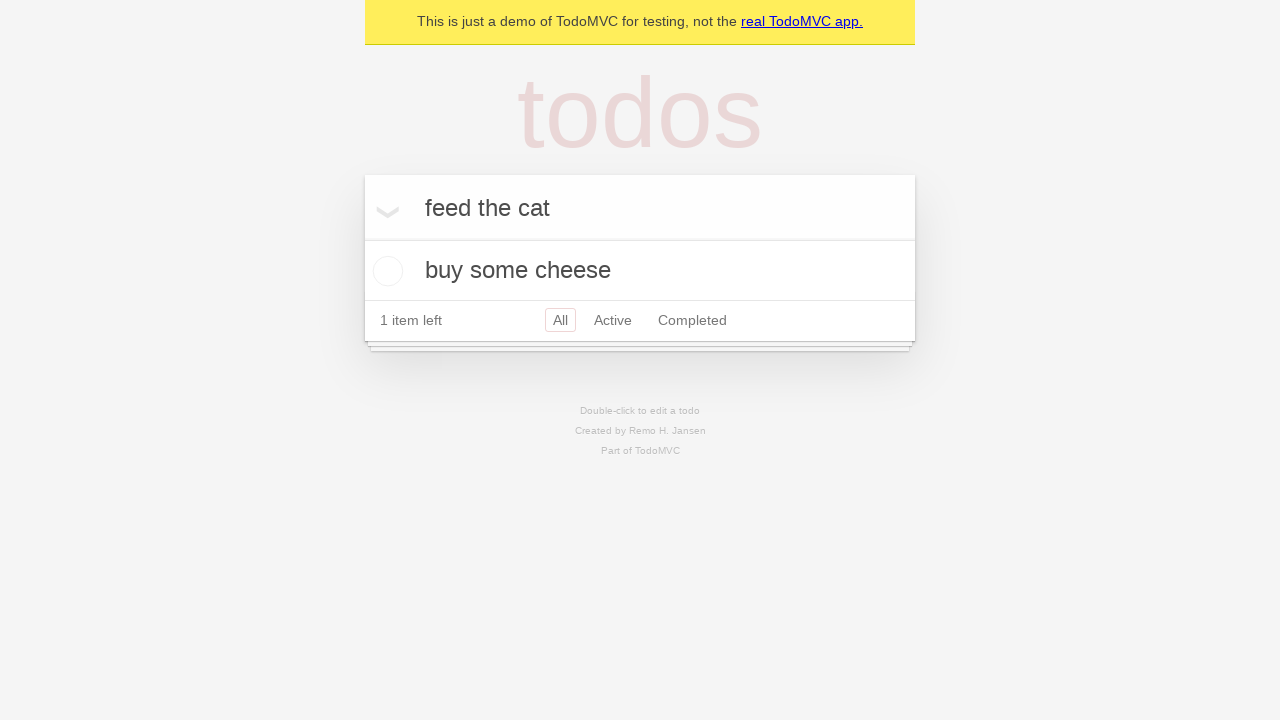

Pressed Enter to create second todo on .new-todo
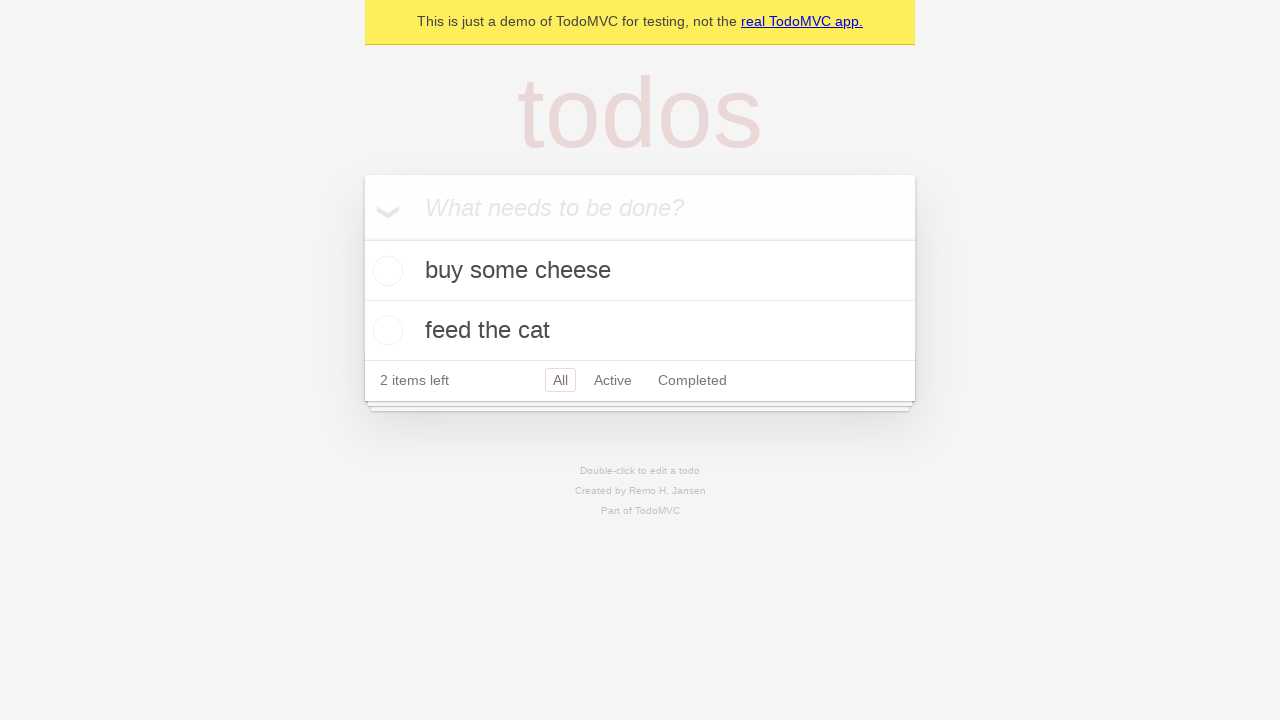

Filled new todo input with 'book a doctors appointment' on .new-todo
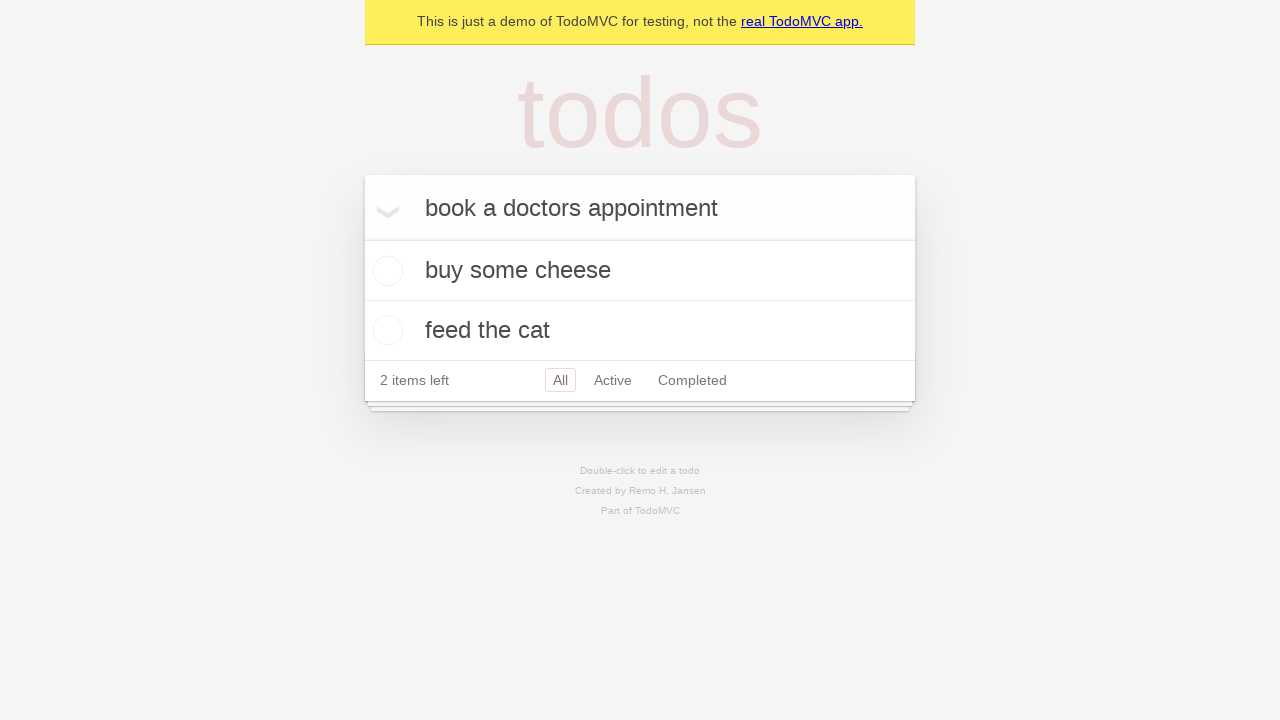

Pressed Enter to create third todo on .new-todo
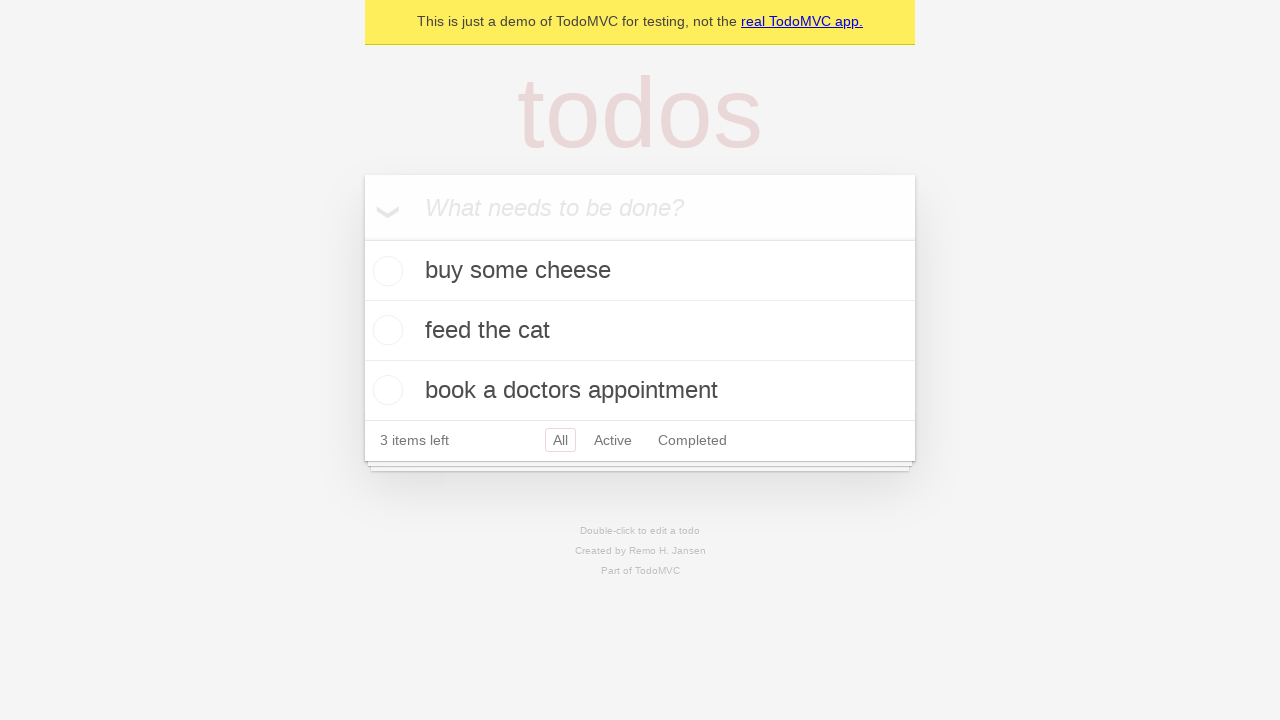

Double-clicked second todo item to enter edit mode at (640, 331) on .todo-list li >> nth=1
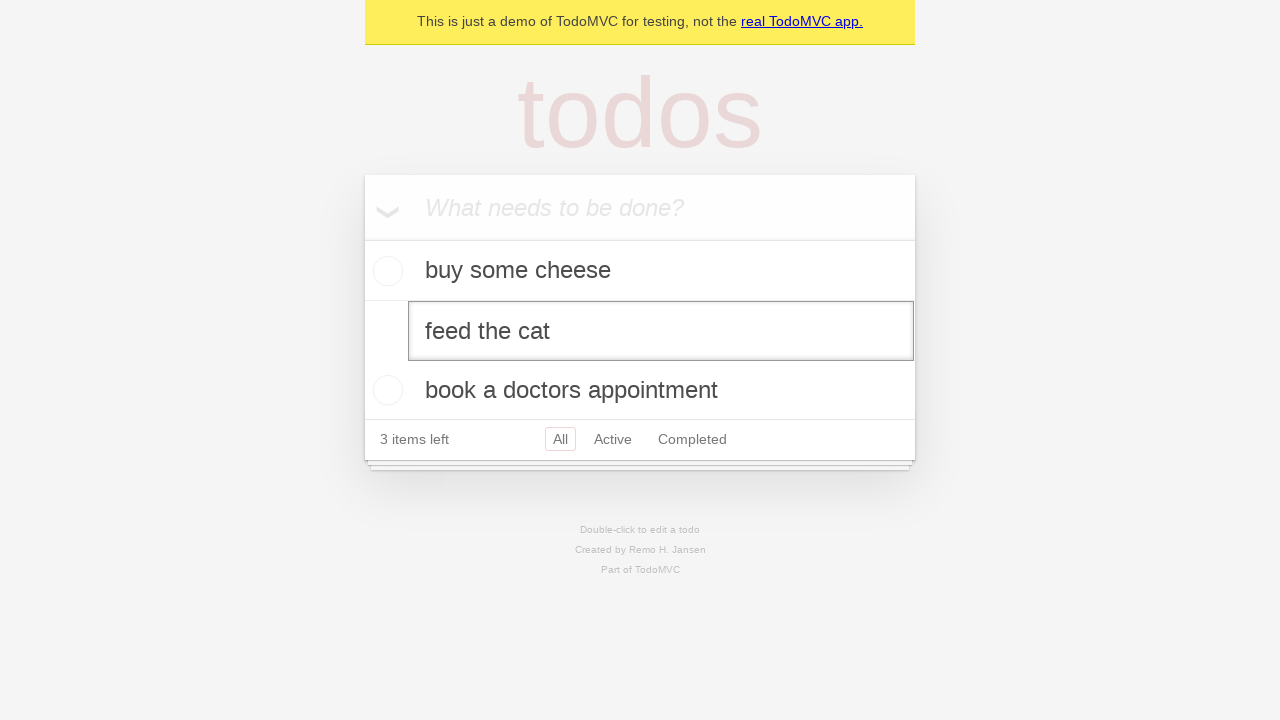

Pressed Escape key to cancel edit mode on .todo-list li >> nth=1 >> .edit
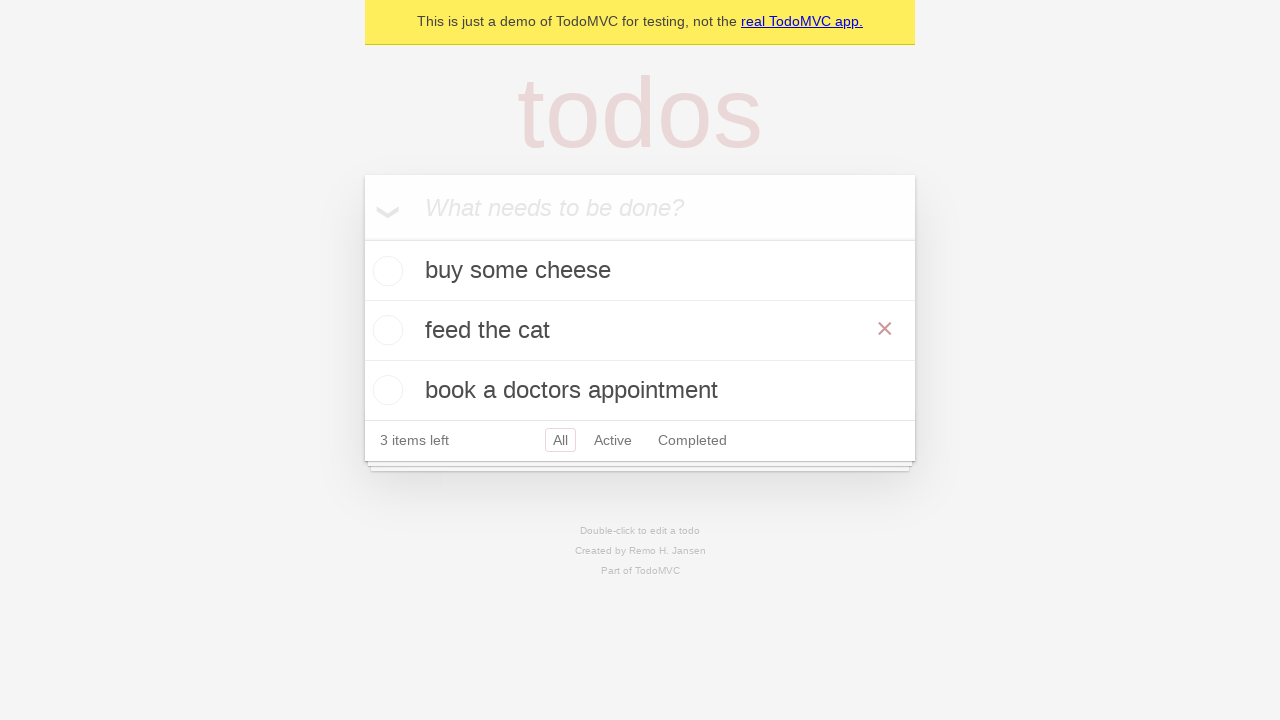

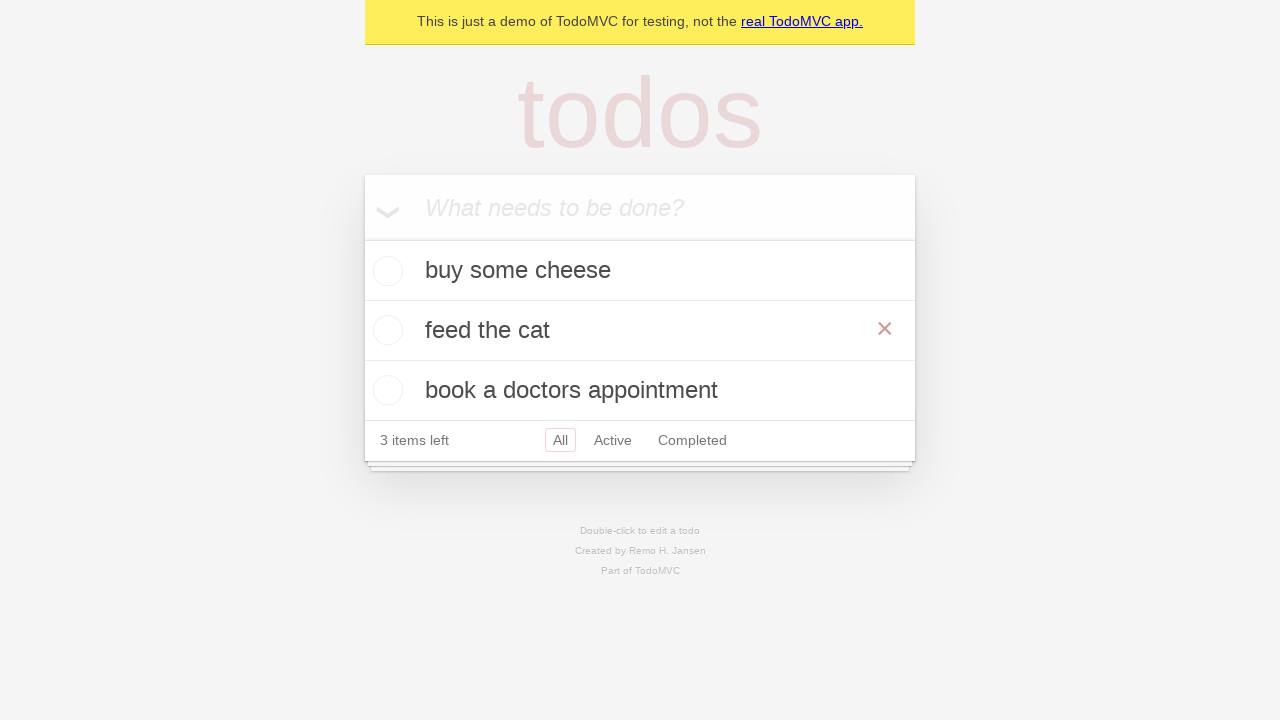